Demonstrates JavaScript execution by filling a name input field and clicking a radio button on a test automation practice page

Starting URL: https://testautomationpractice.blogspot.com/

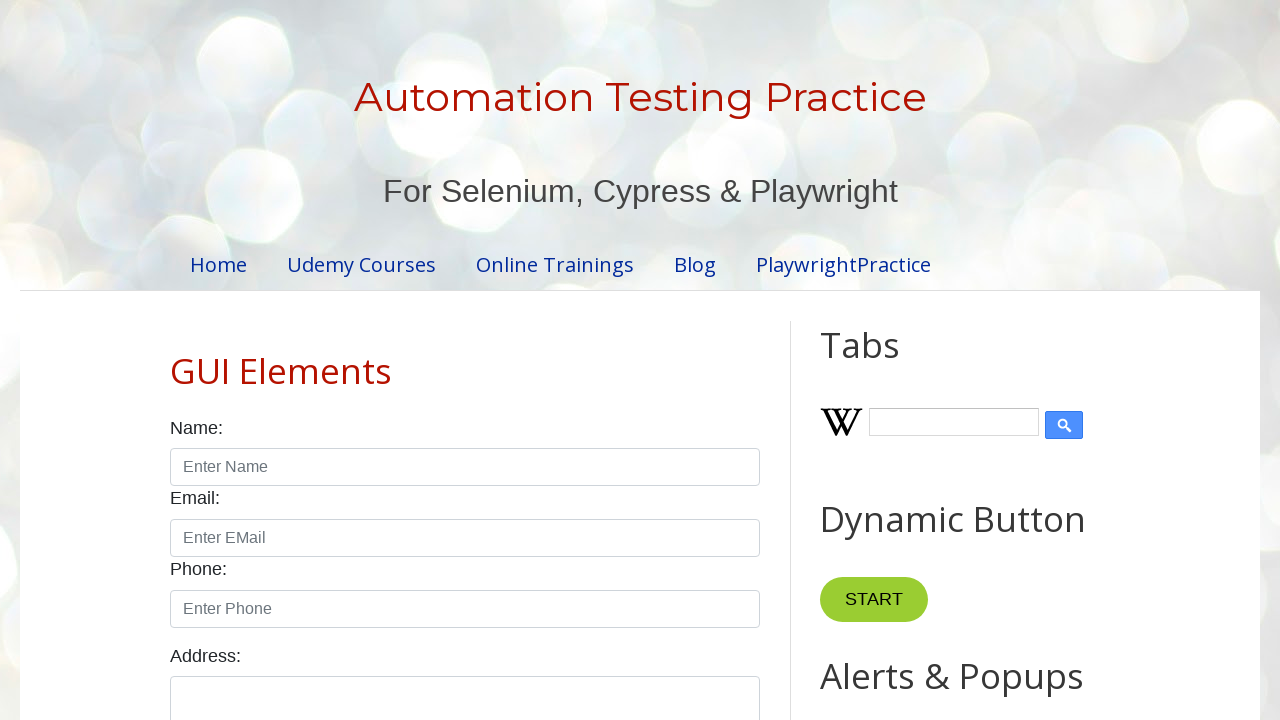

Filled name input field with 'Madhukar Pandey' on input#name
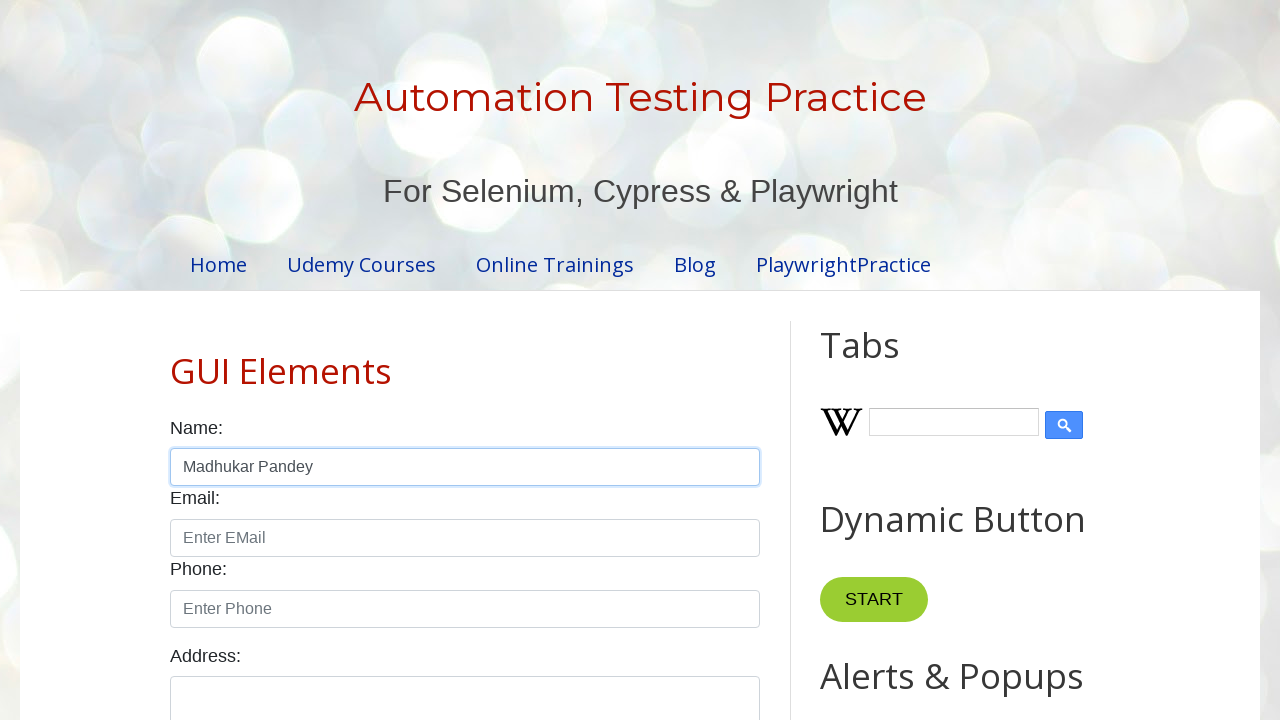

Clicked male radio button at (176, 360) on input#male
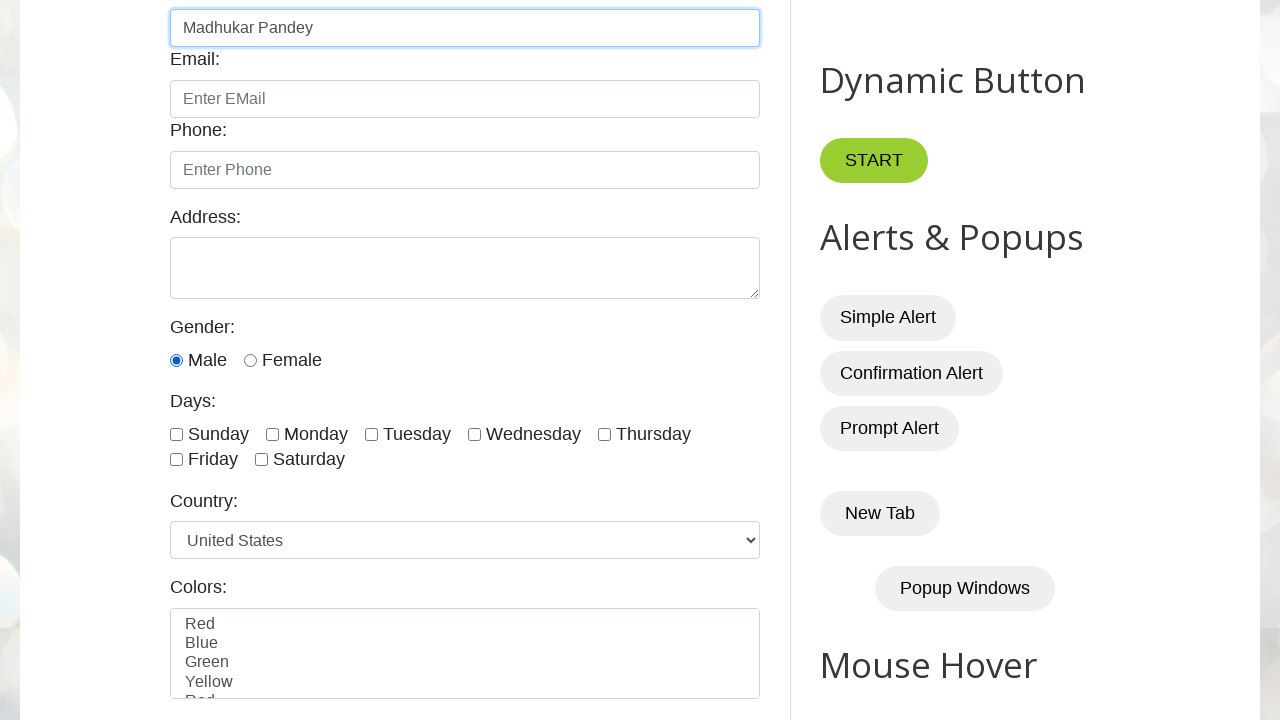

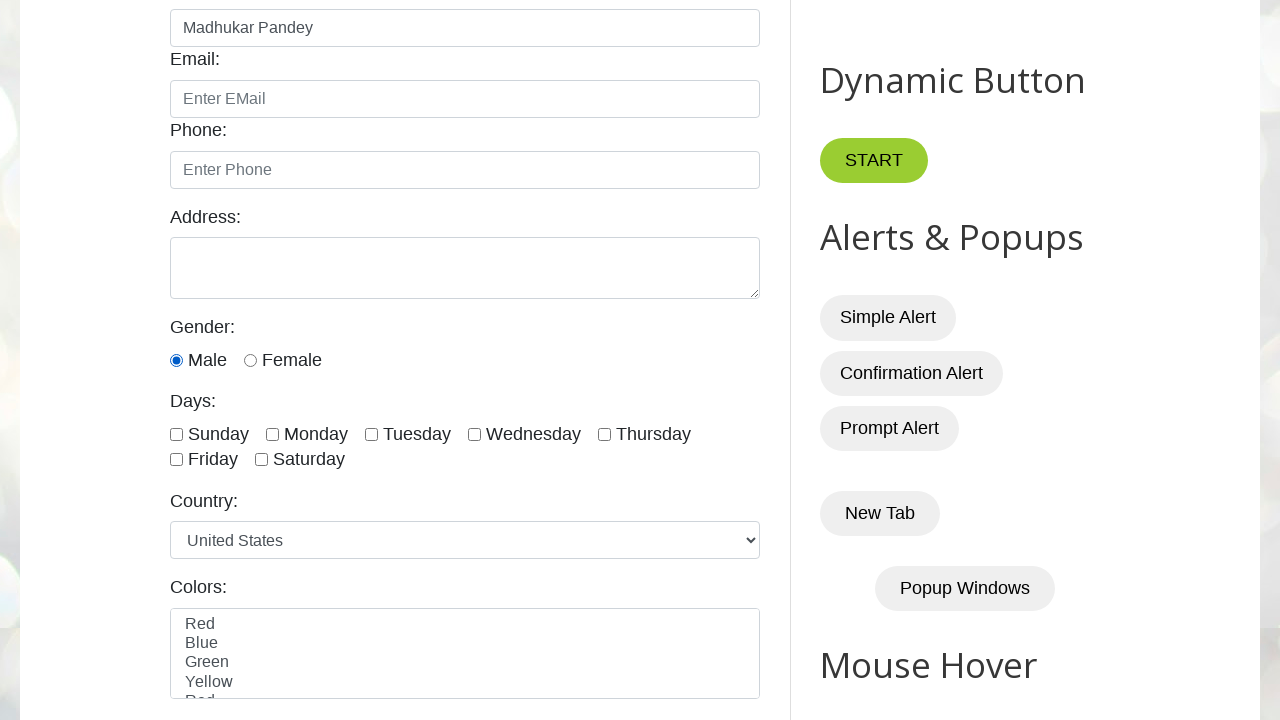